Tests button click interactions on the DemoQA buttons page by clicking on the double-click button, right-click button, and a regular click button.

Starting URL: https://demoqa.com/buttons

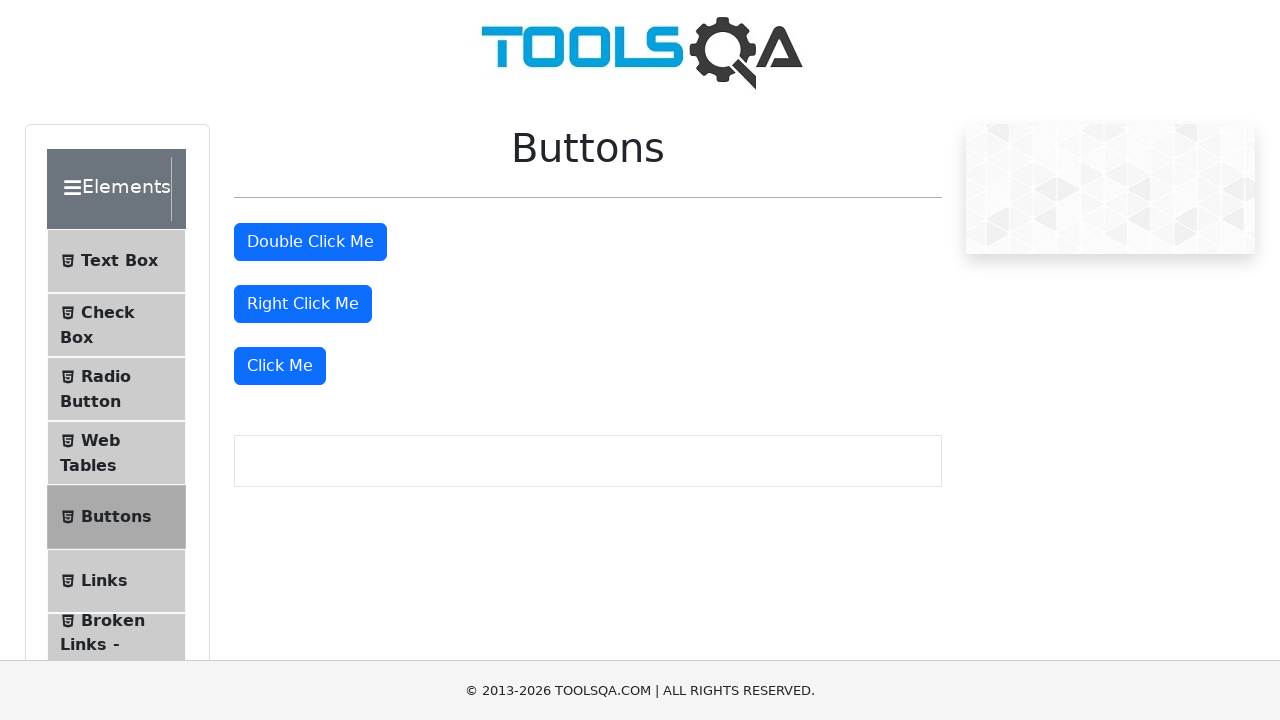

Waited for double-click button to load on DemoQA buttons page
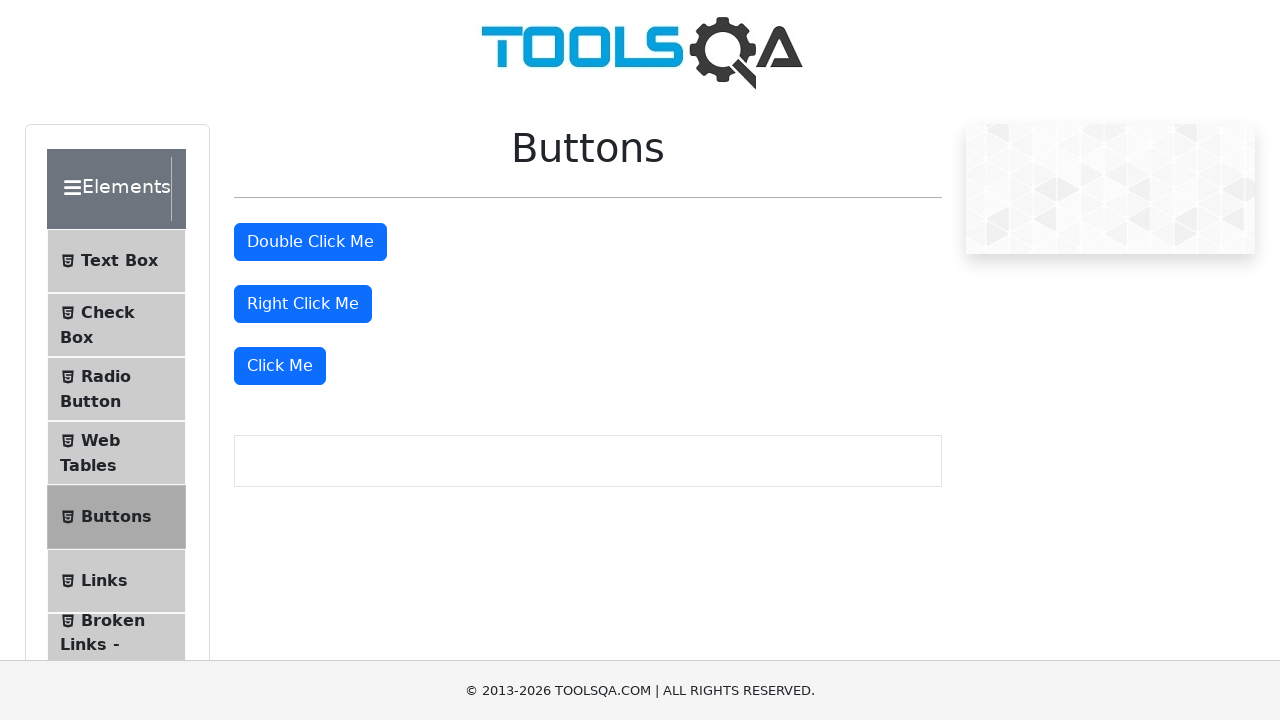

Clicked the double-click button at (310, 242) on #doubleClickBtn
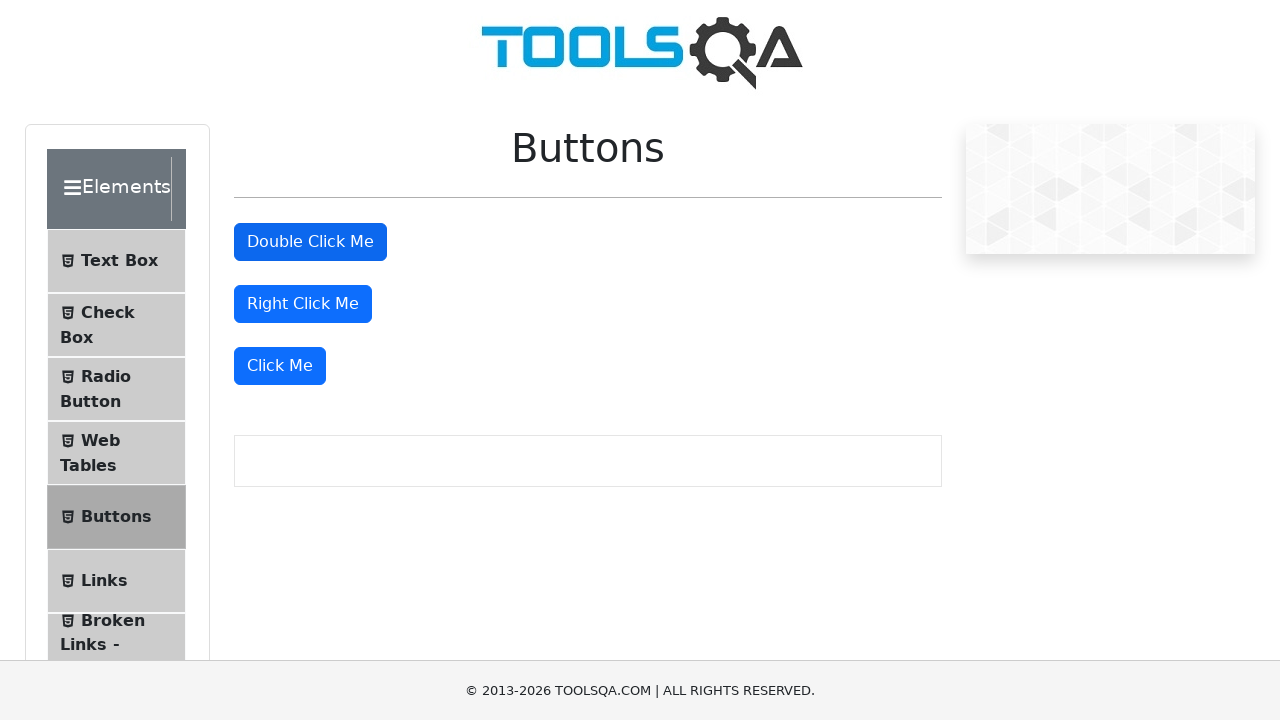

Clicked the right-click button at (303, 304) on #rightClickBtn
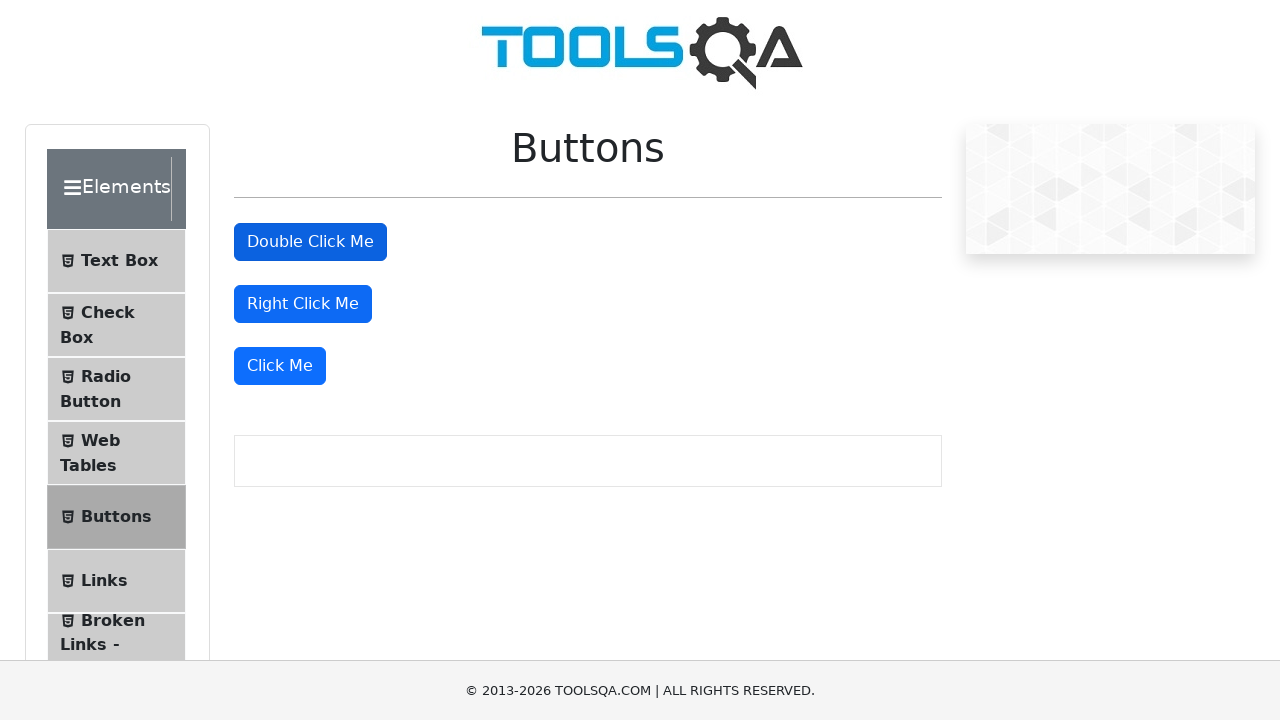

Clicked the 'Click Me' button at (280, 366) on xpath=//button[text()='Right Click Me']/parent::div//following-sibling::div/butt
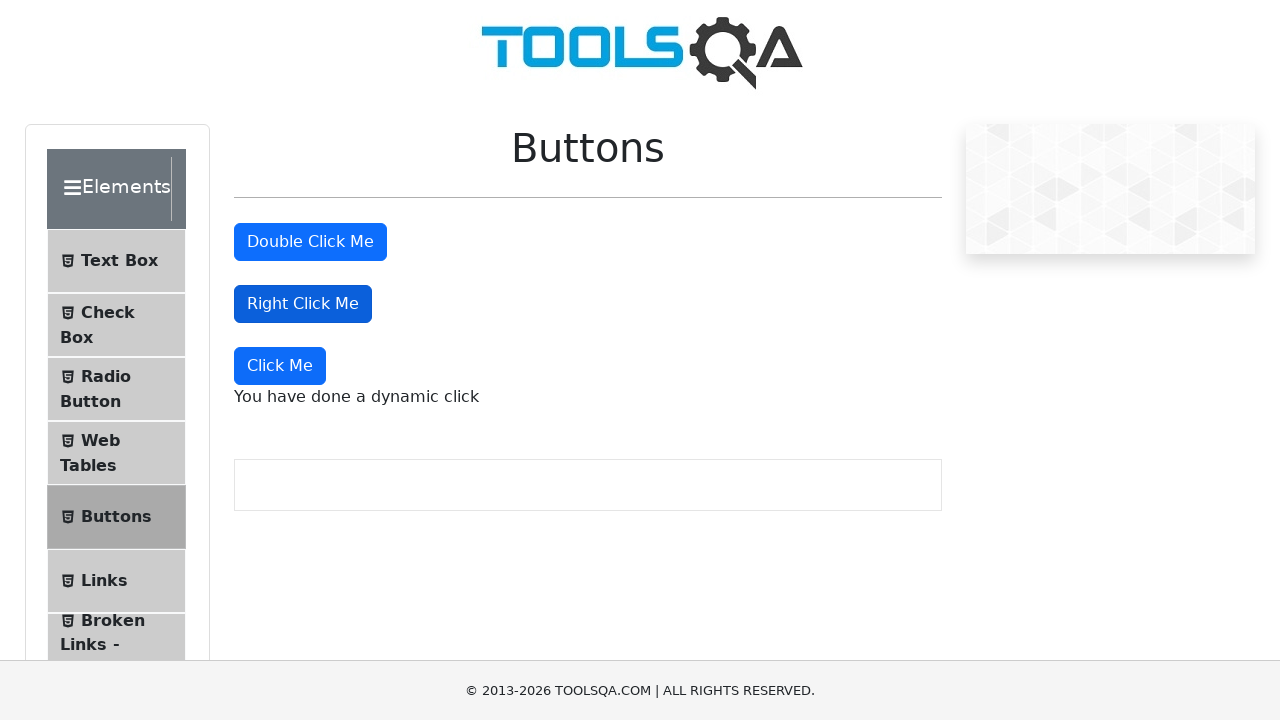

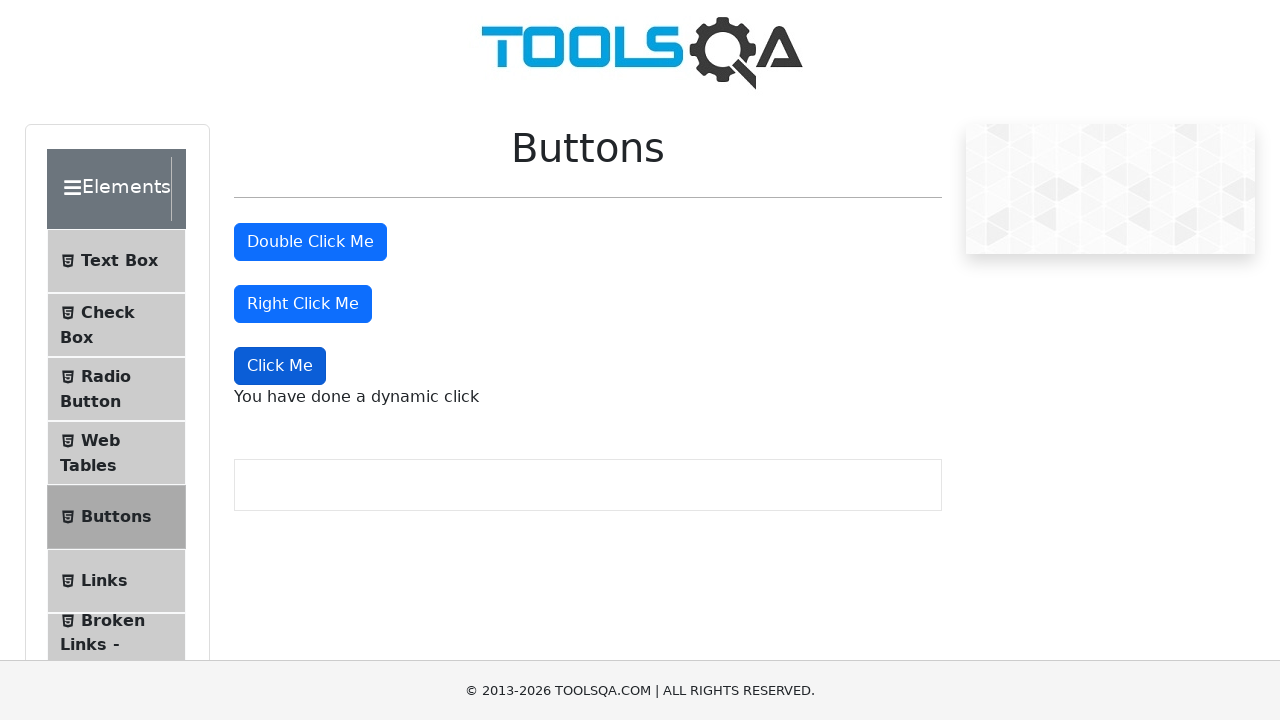